Demonstrates clearing a text input field by clearing any pre-existing value in the username field on a form page

Starting URL: https://demo.vtiger.com/vtigercrm/

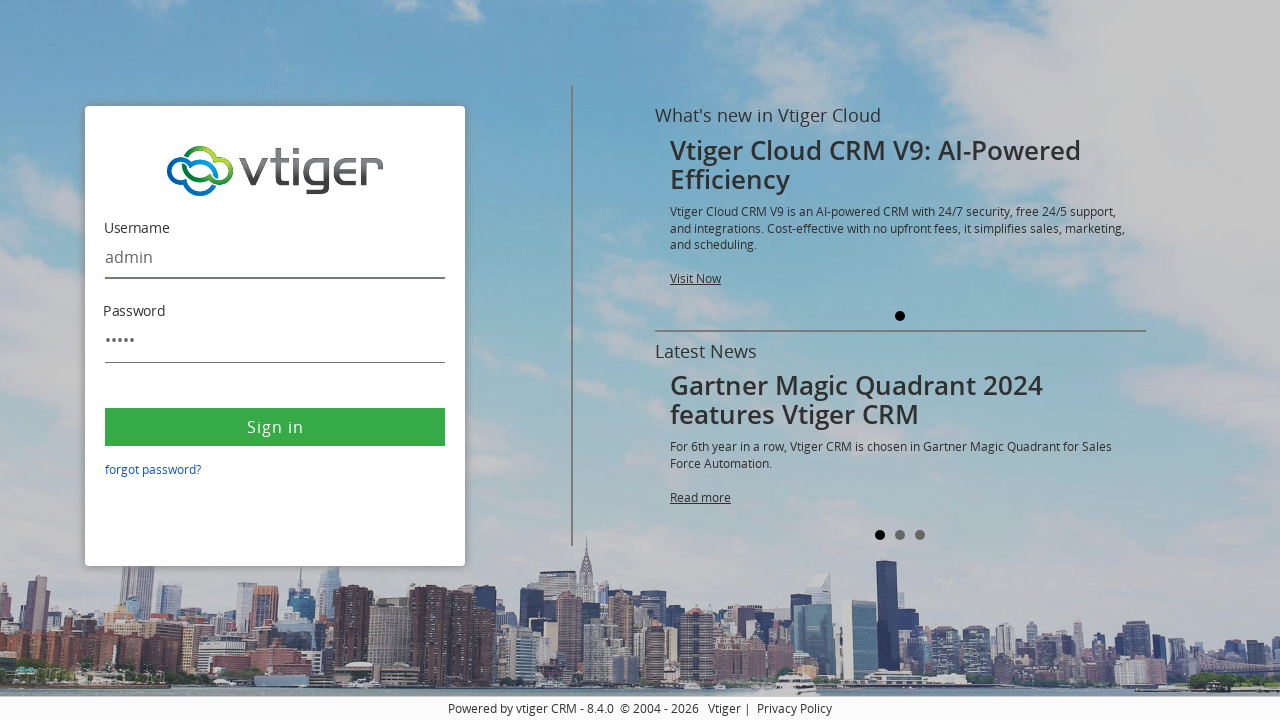

Username field became visible
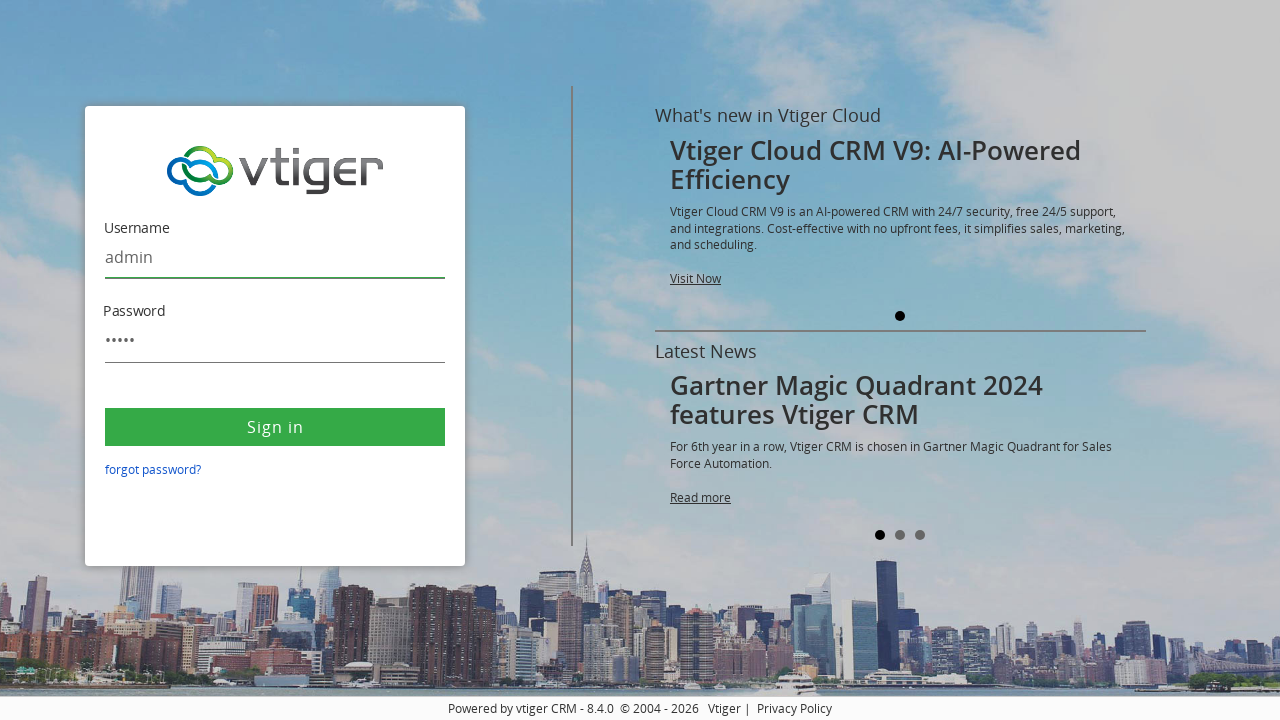

Cleared pre-existing value from username field on #username
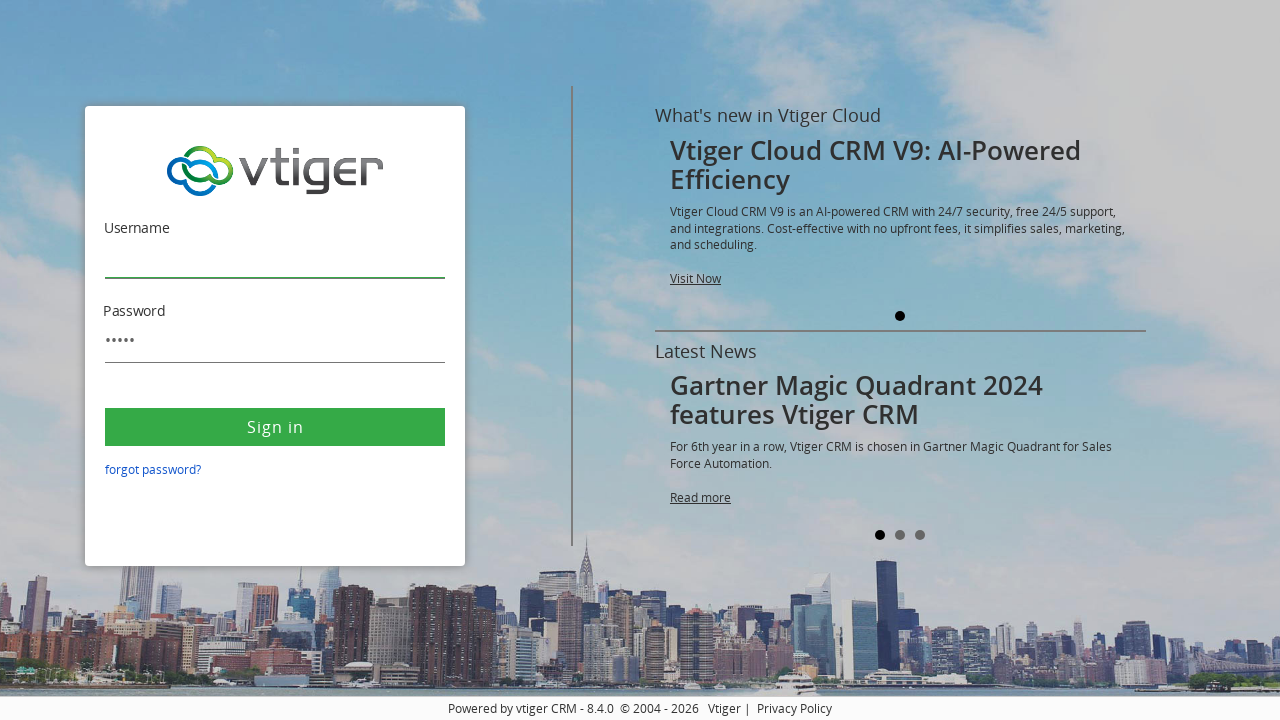

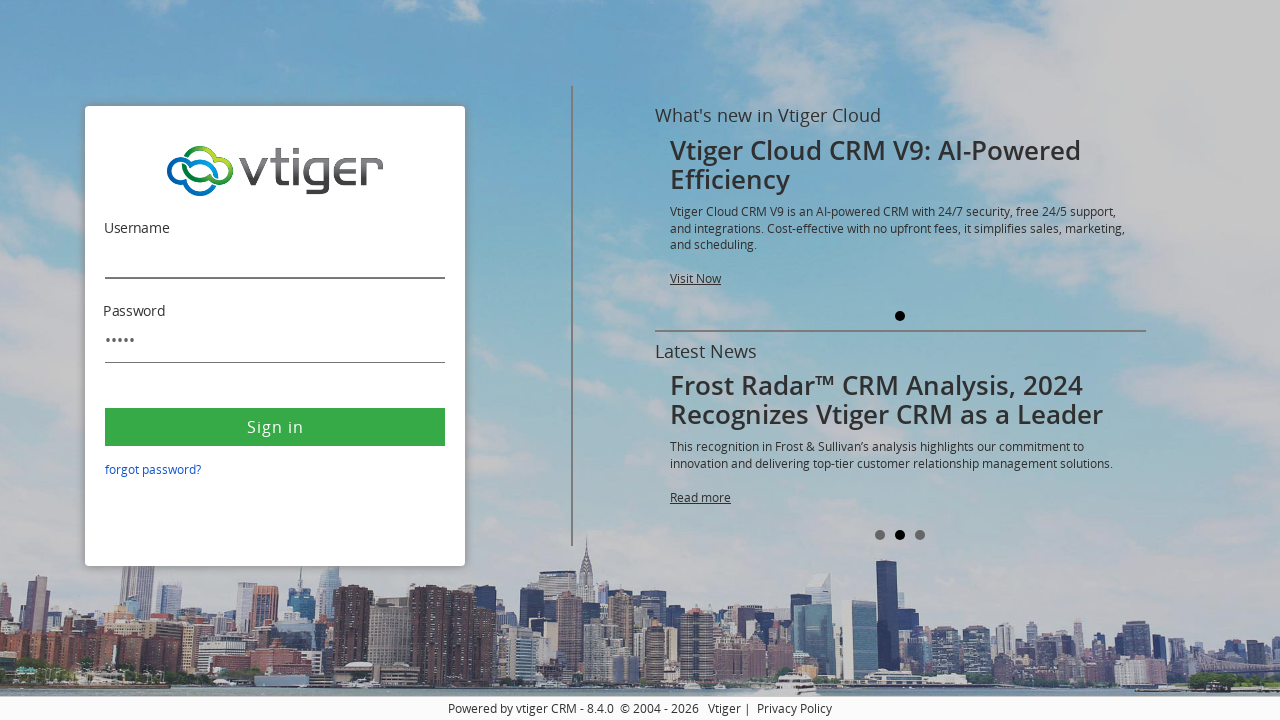